Tests the presence of login form fields and verifies their placeholder text

Starting URL: http://speak-ukrainian.eastus2.cloudapp.azure.com/dev/

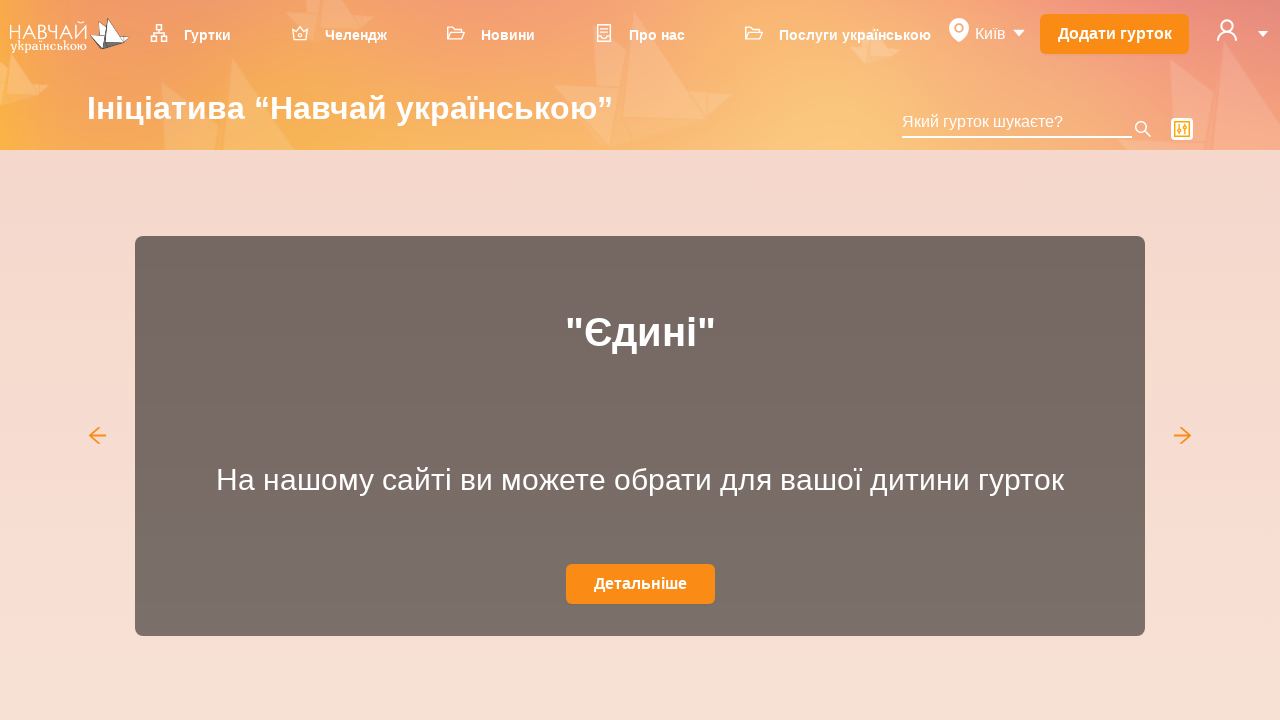

Clicked on user icon to open menu at (1227, 30) on svg[data-icon='user']
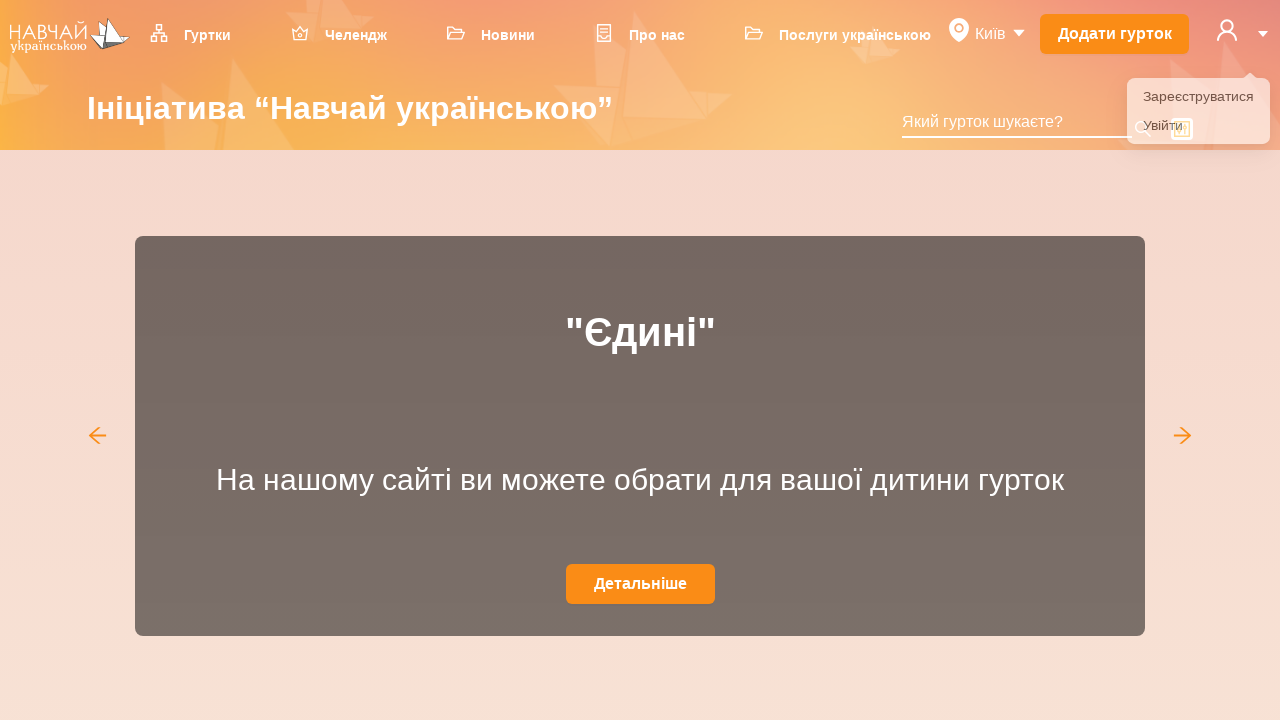

Dropdown menu appeared
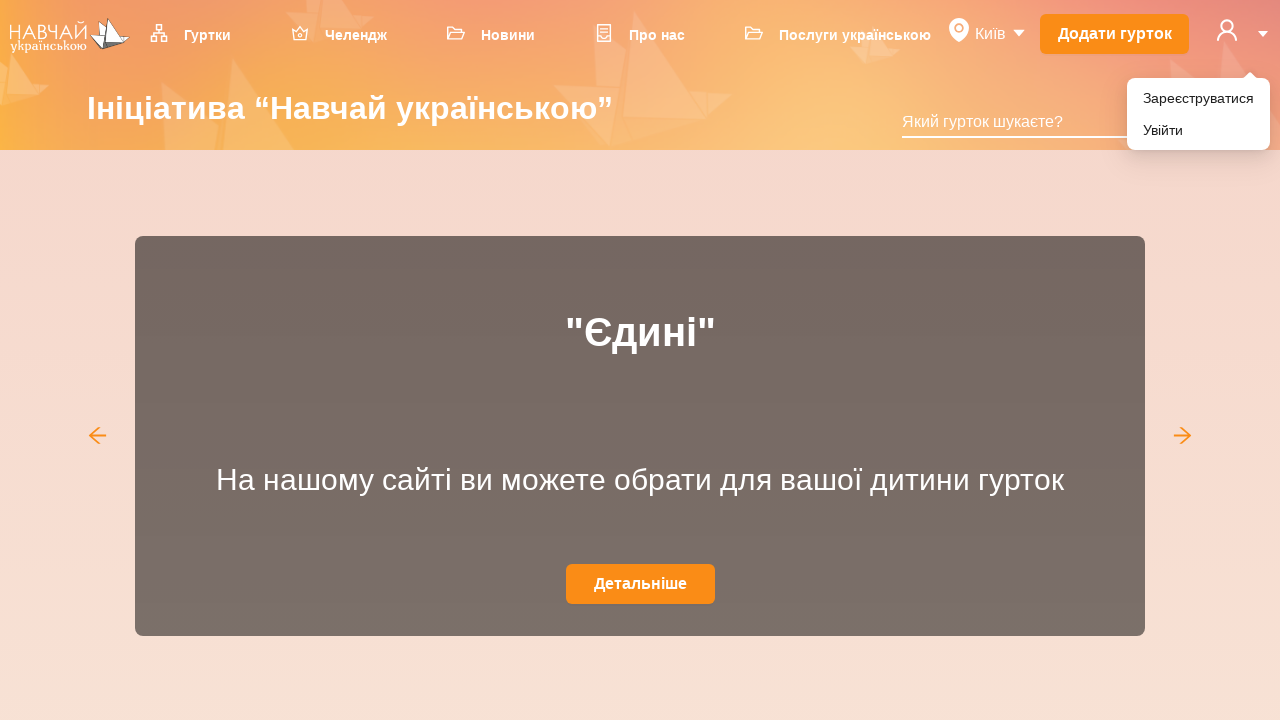

Clicked on 'Увійти' (Login) menu item at (1198, 130) on li[role='menuitem'] div:has-text('Увійти')
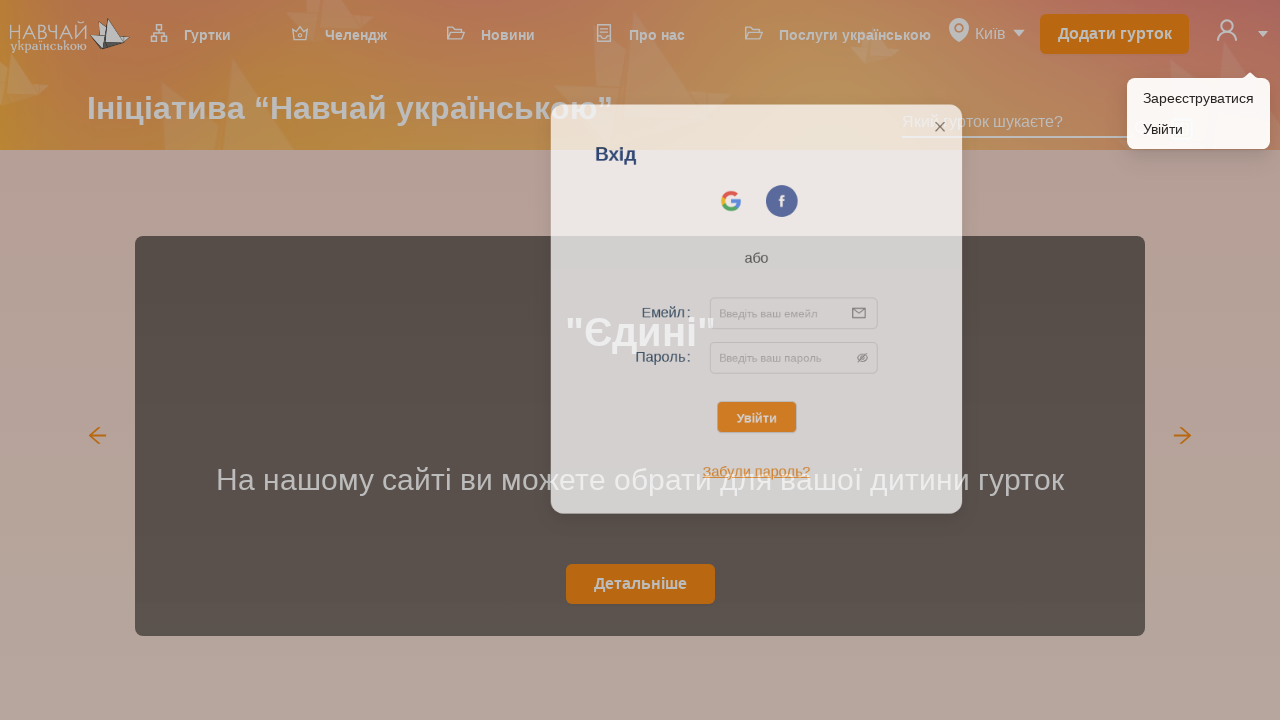

Email field appeared in login form
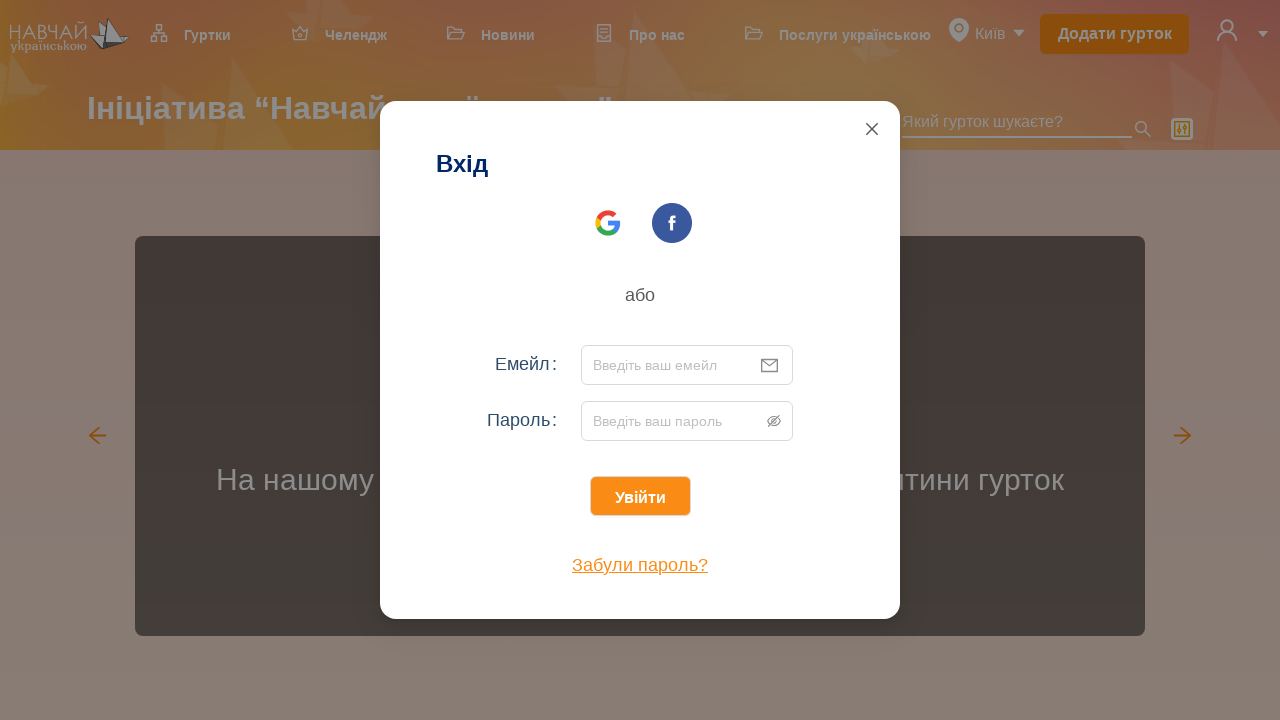

Password field appeared in login form
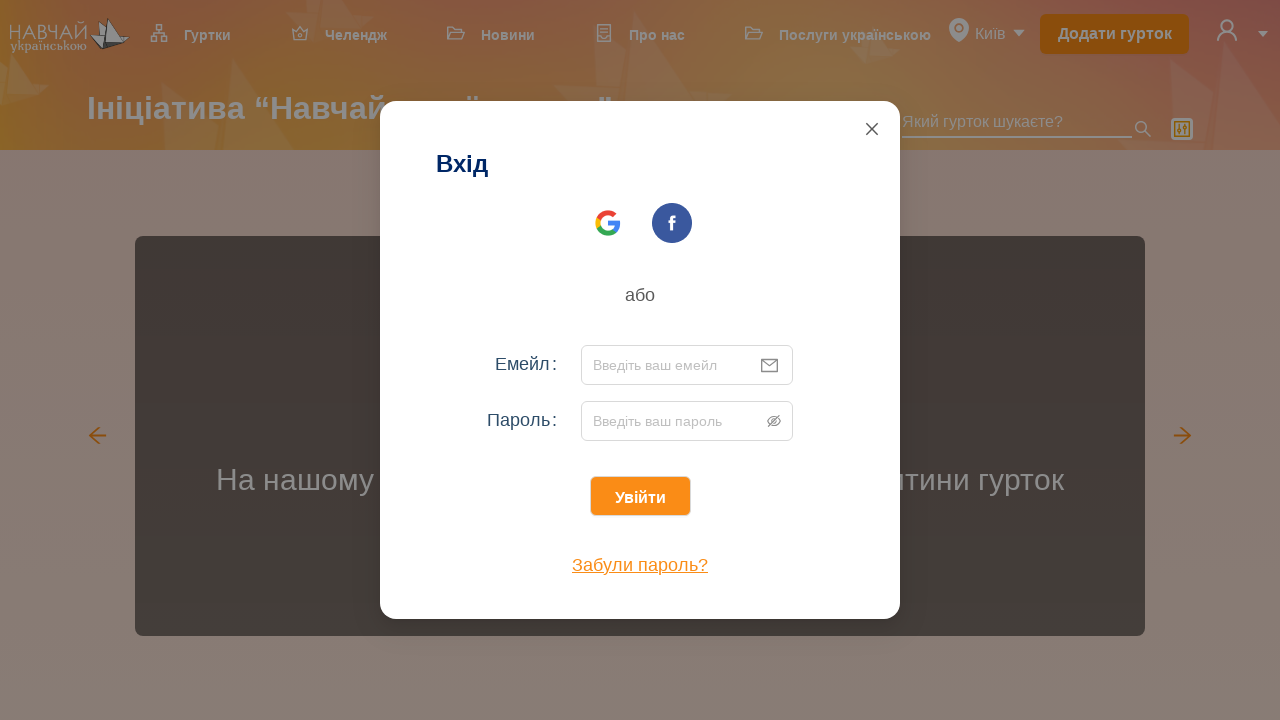

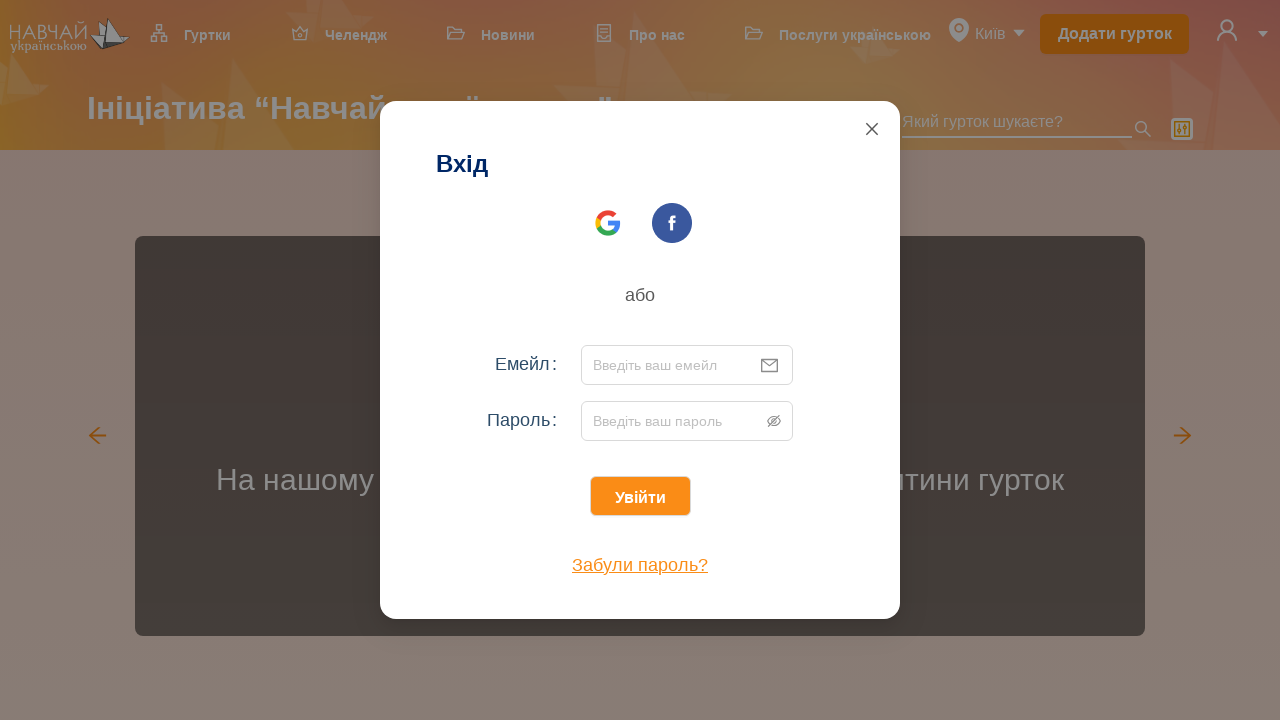